Tests successful login with valid credentials and verifies user lands on inventory page

Starting URL: https://www.saucedemo.com/

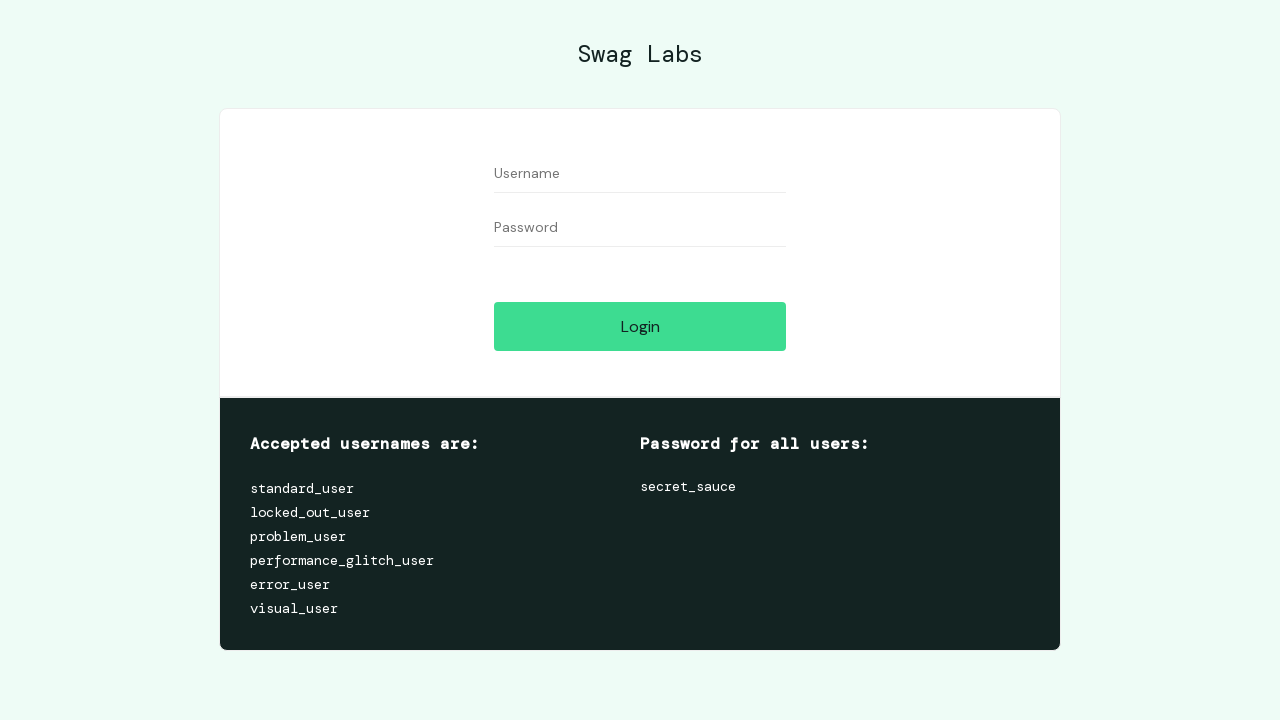

Filled username field with 'standard_user' on #user-name
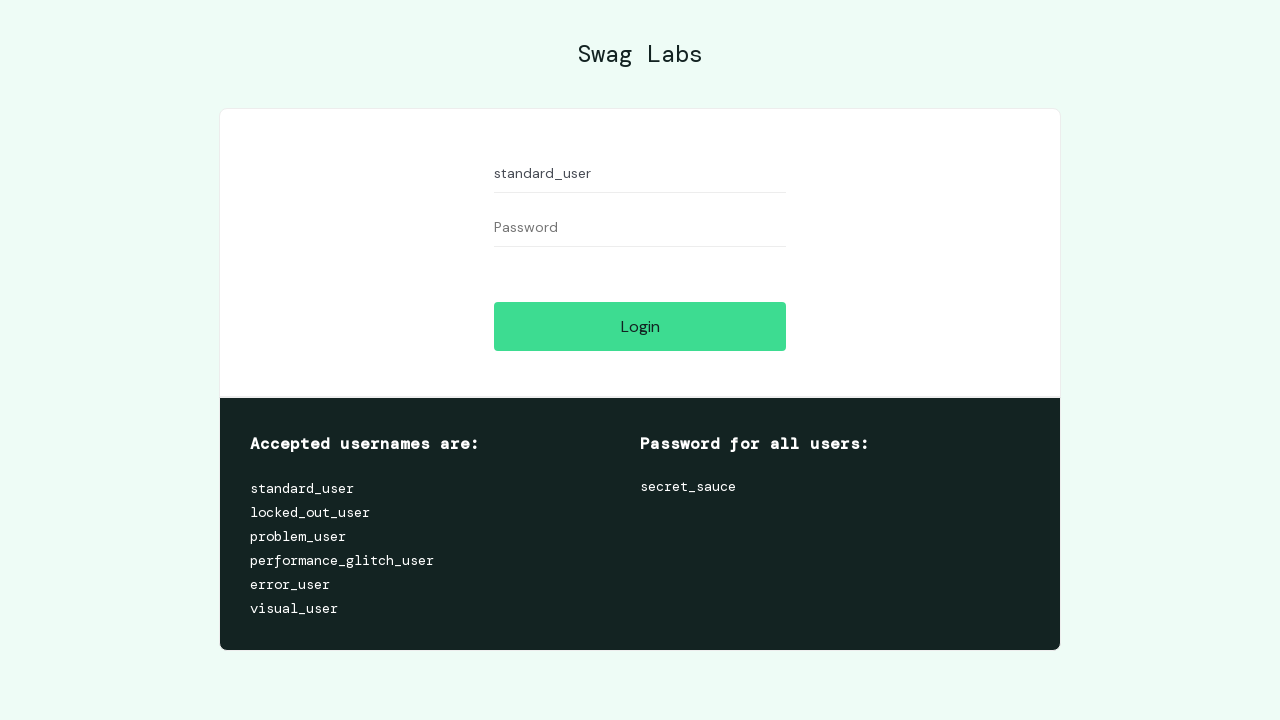

Filled password field with 'secret_sauce' on #password
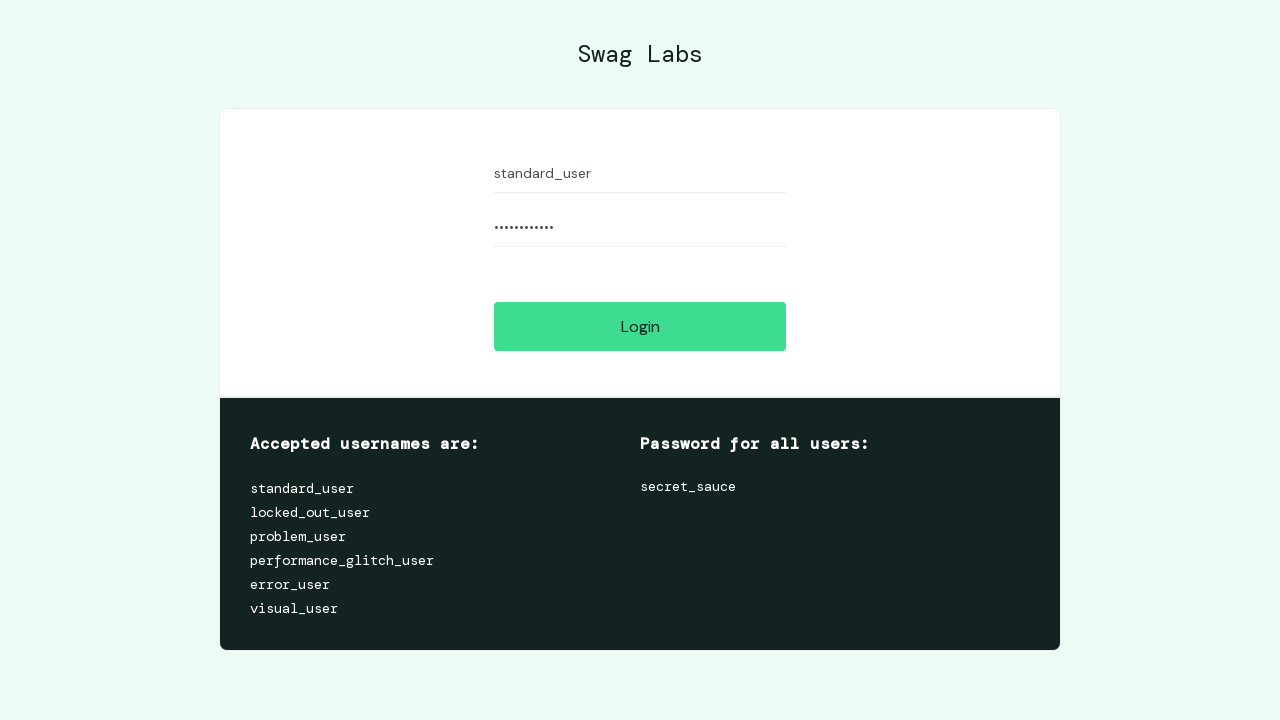

Clicked login button to submit credentials at (640, 326) on #login-button
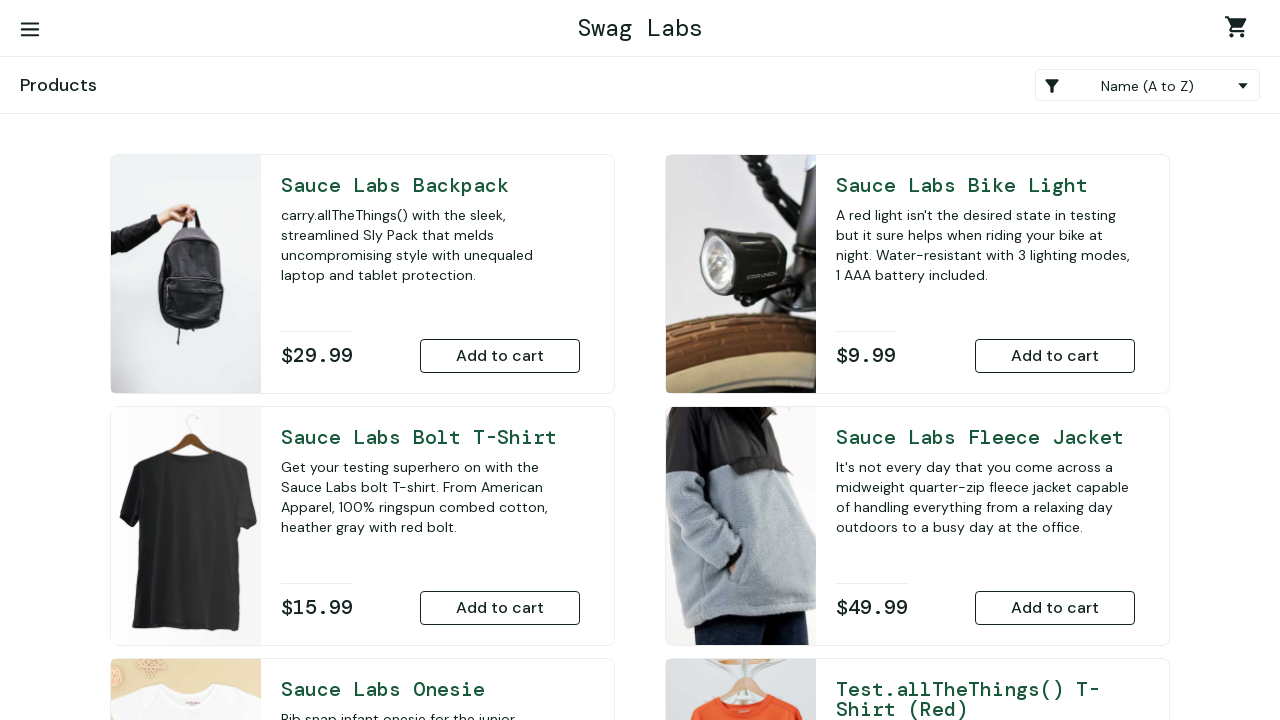

Successfully logged in and inventory page loaded with shopping cart visible
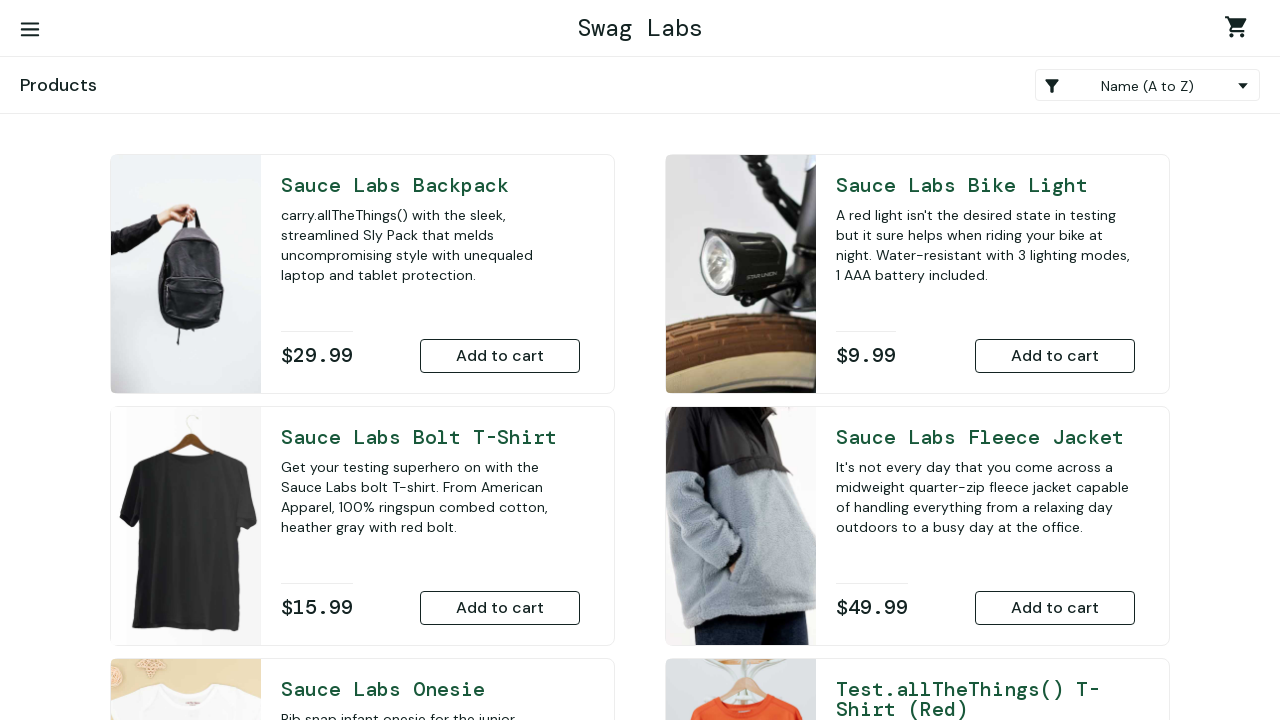

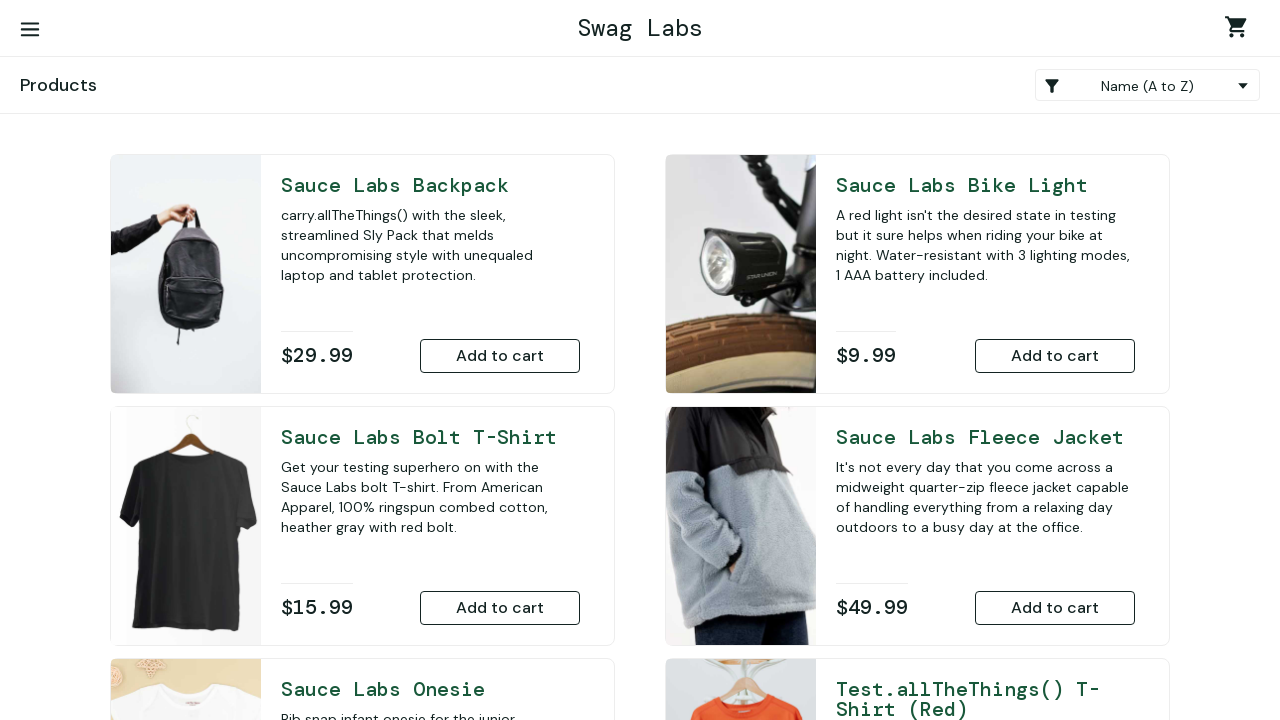